Verifies table structure and selects multiple products (Smartwatch and Wireless Earbuds) from the table by clicking their checkboxes.

Starting URL: https://testautomationpractice.blogspot.com/

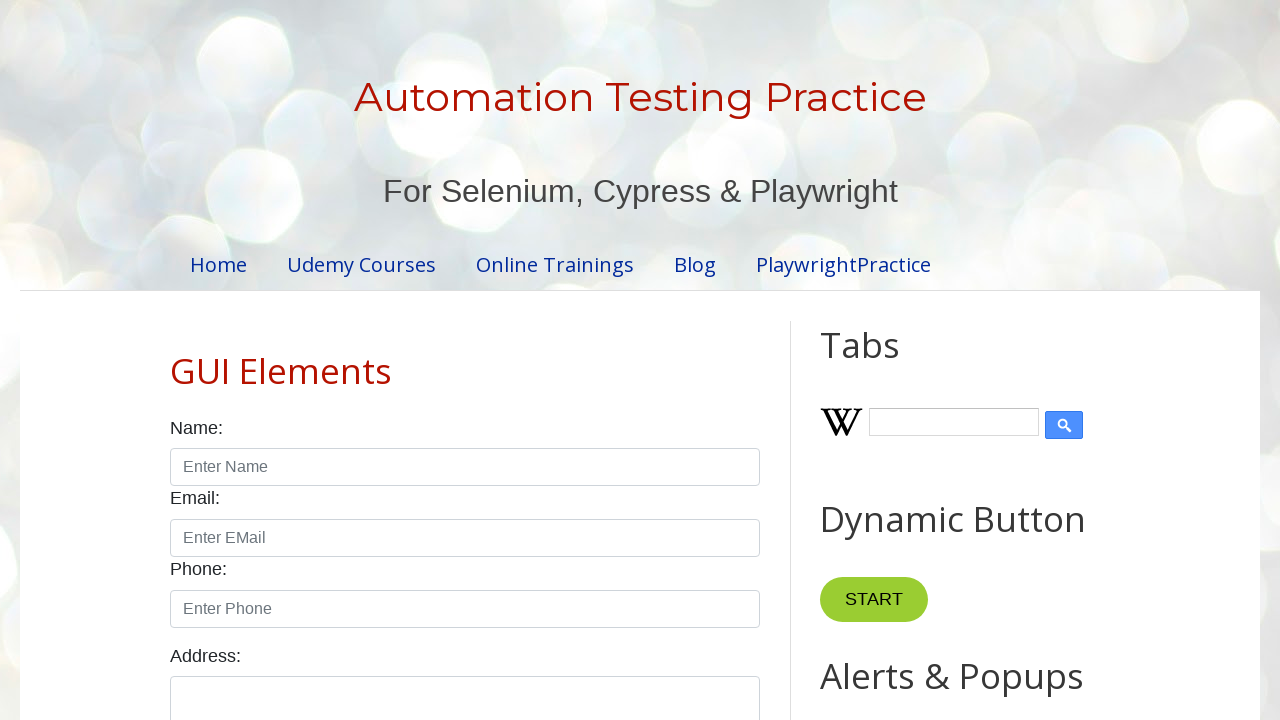

Product table loaded and is visible
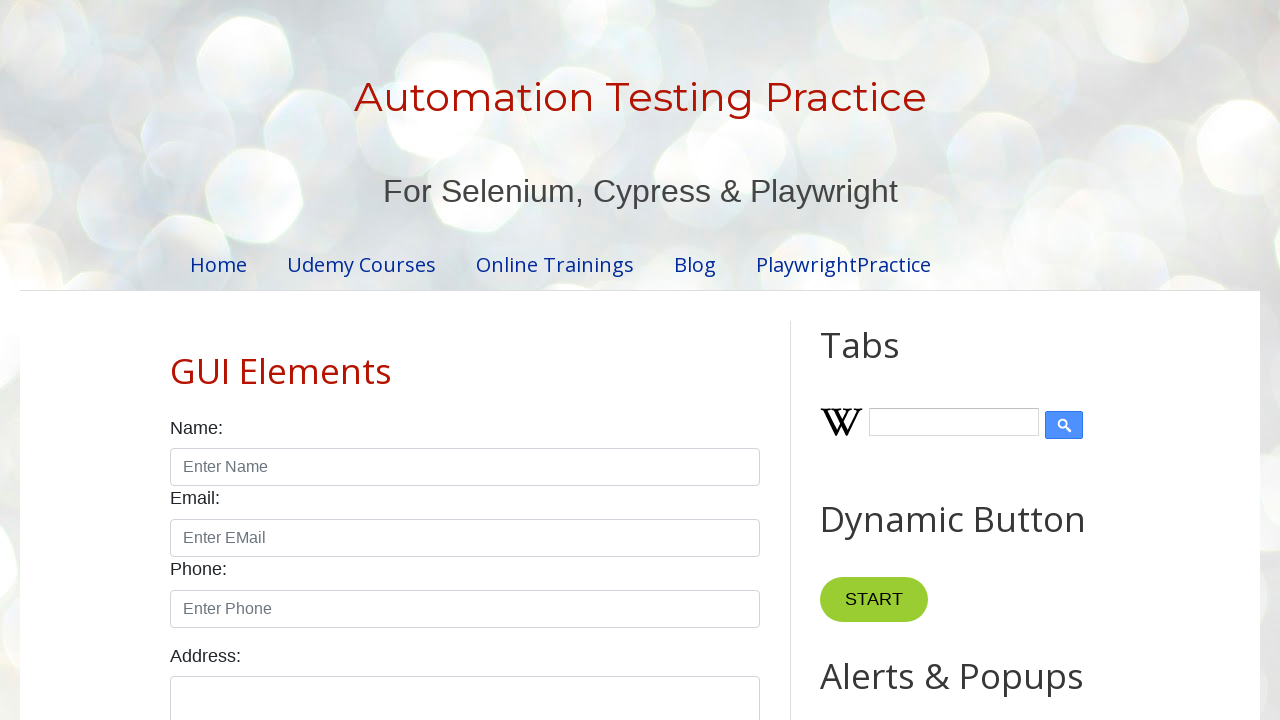

Located table body rows
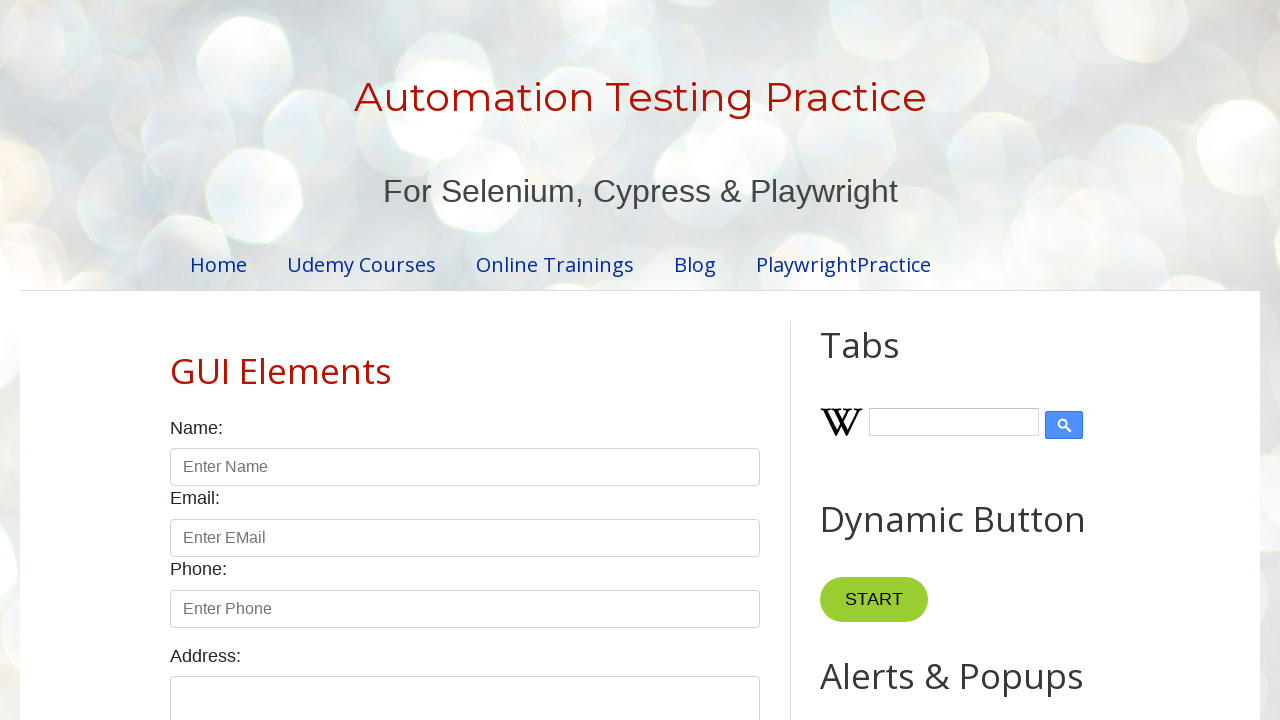

Found Smartwatch row in product table
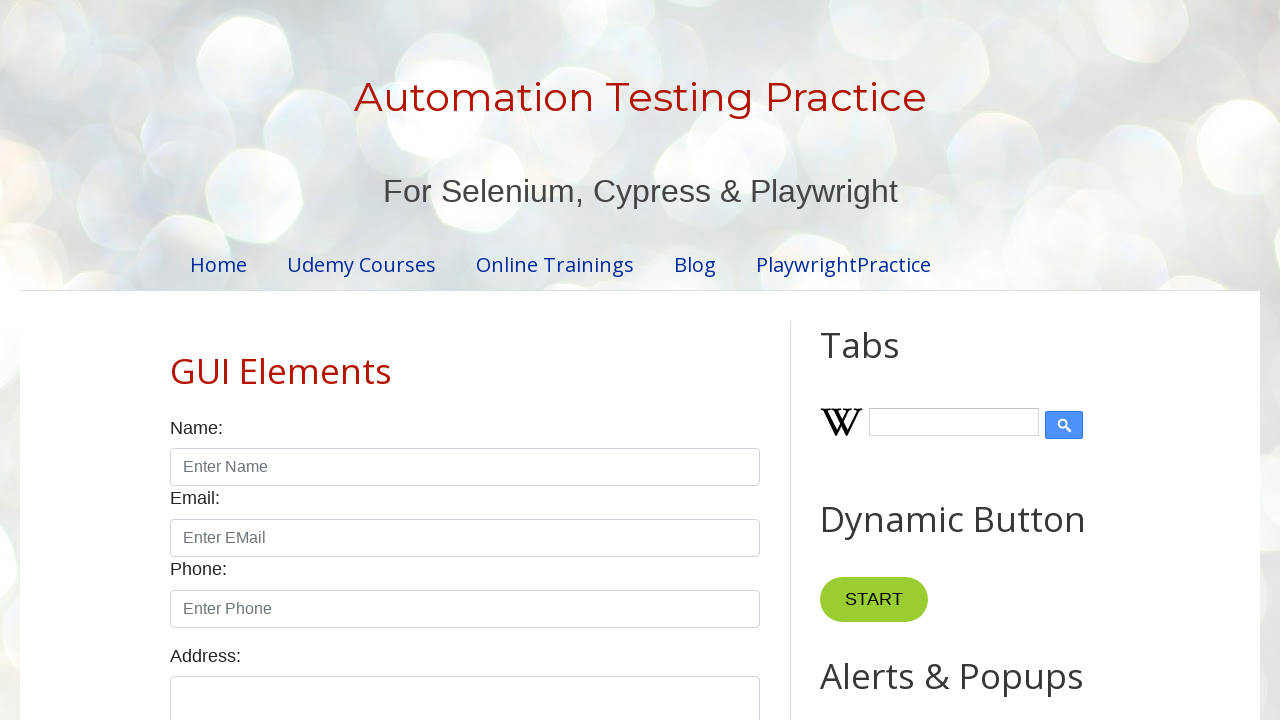

Clicked checkbox to select Smartwatch product at (651, 361) on #productTable >> tbody tr >> internal:has-text="Smartwatch"i >> internal:has="td
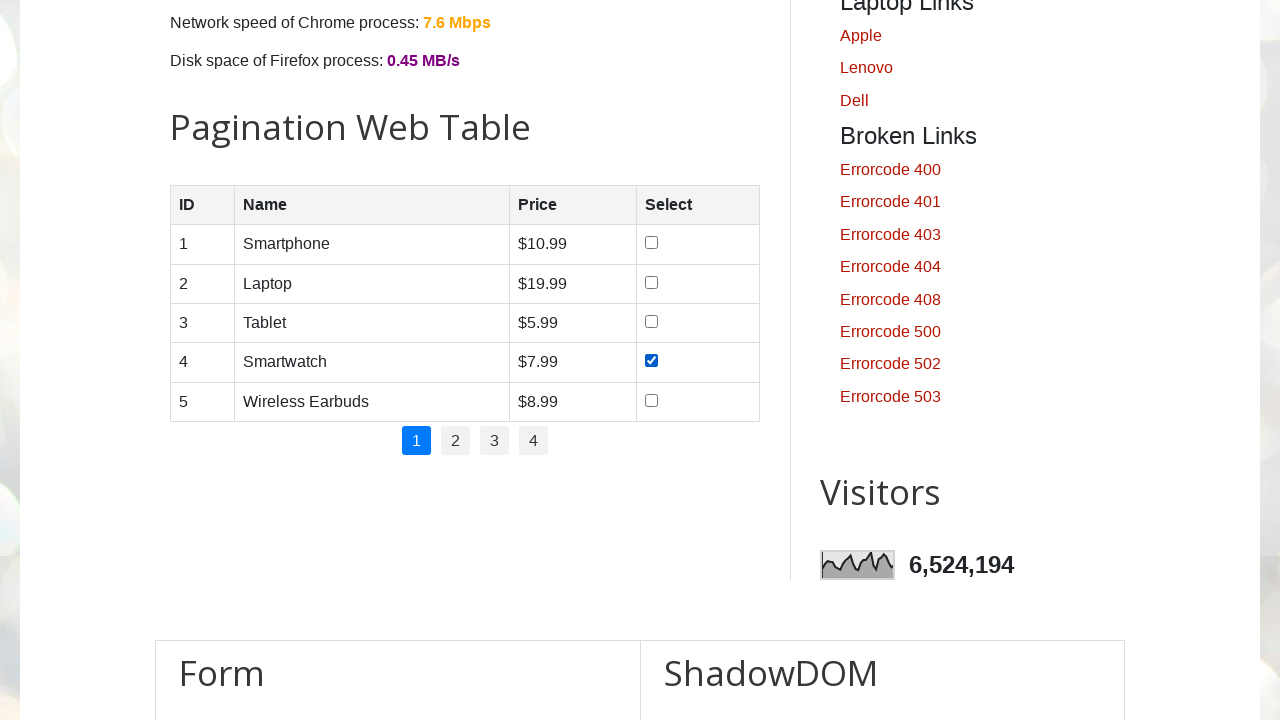

Found Wireless Earbuds row in product table
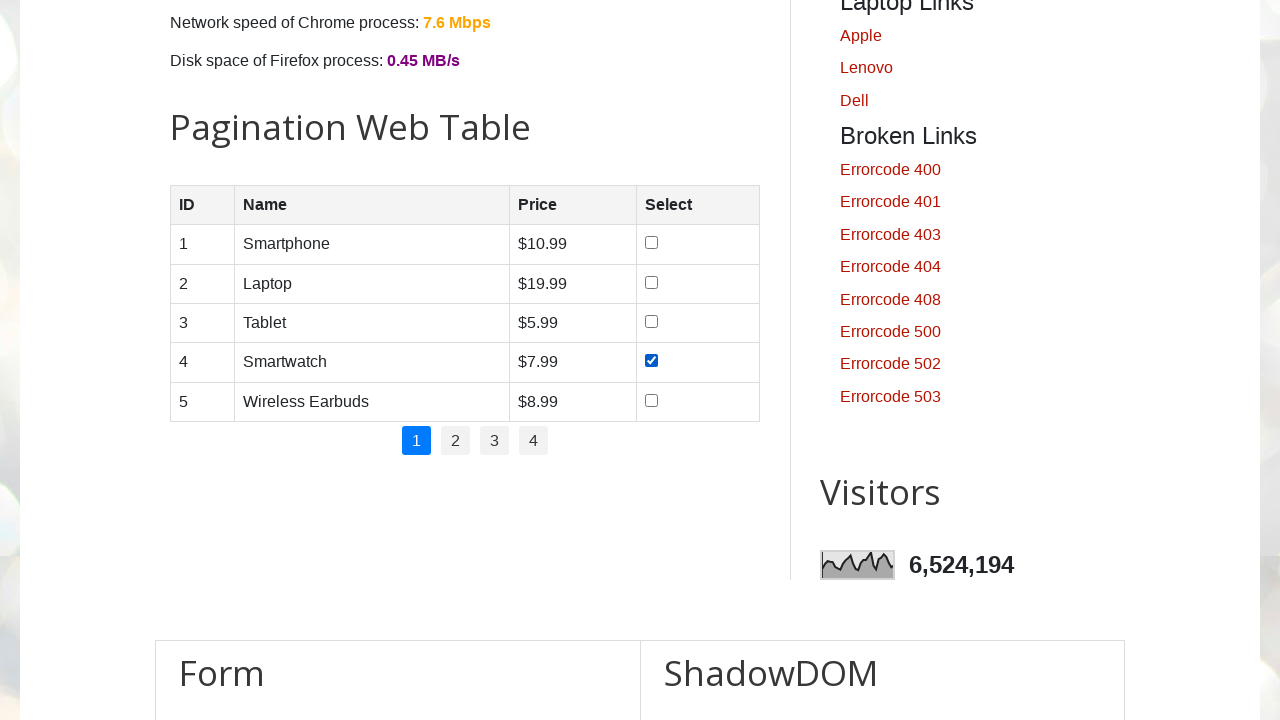

Clicked checkbox to select Wireless Earbuds product at (651, 400) on #productTable >> tbody tr >> internal:has-text="Wireless Earbuds"i >> internal:h
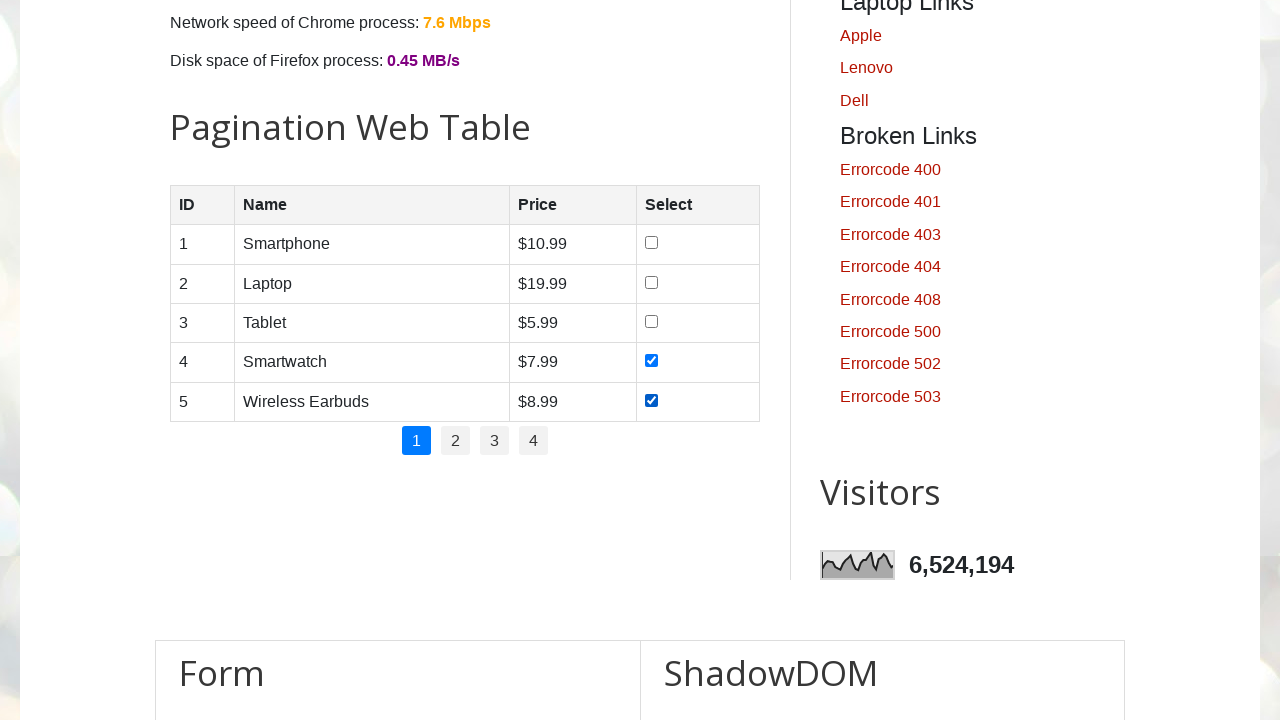

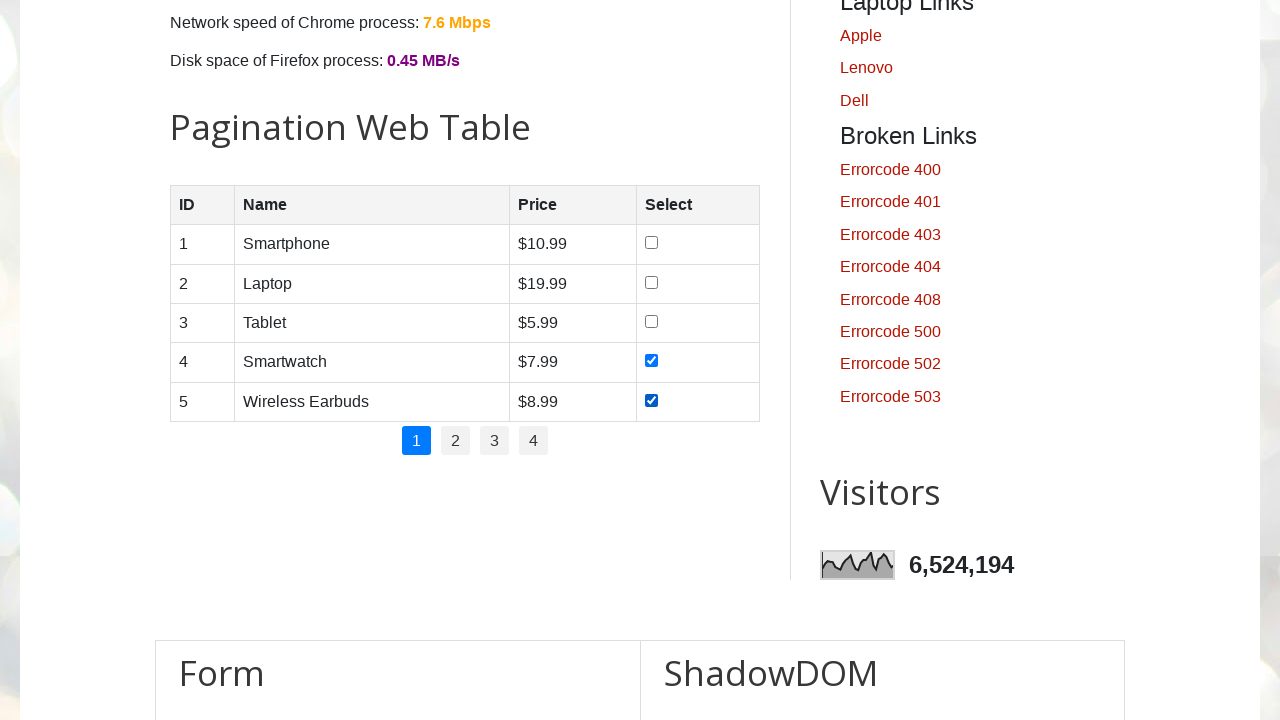